Navigates to Flipkart's homepage and retrieves the page title to verify the page loaded correctly

Starting URL: https://www.flipkart.com/

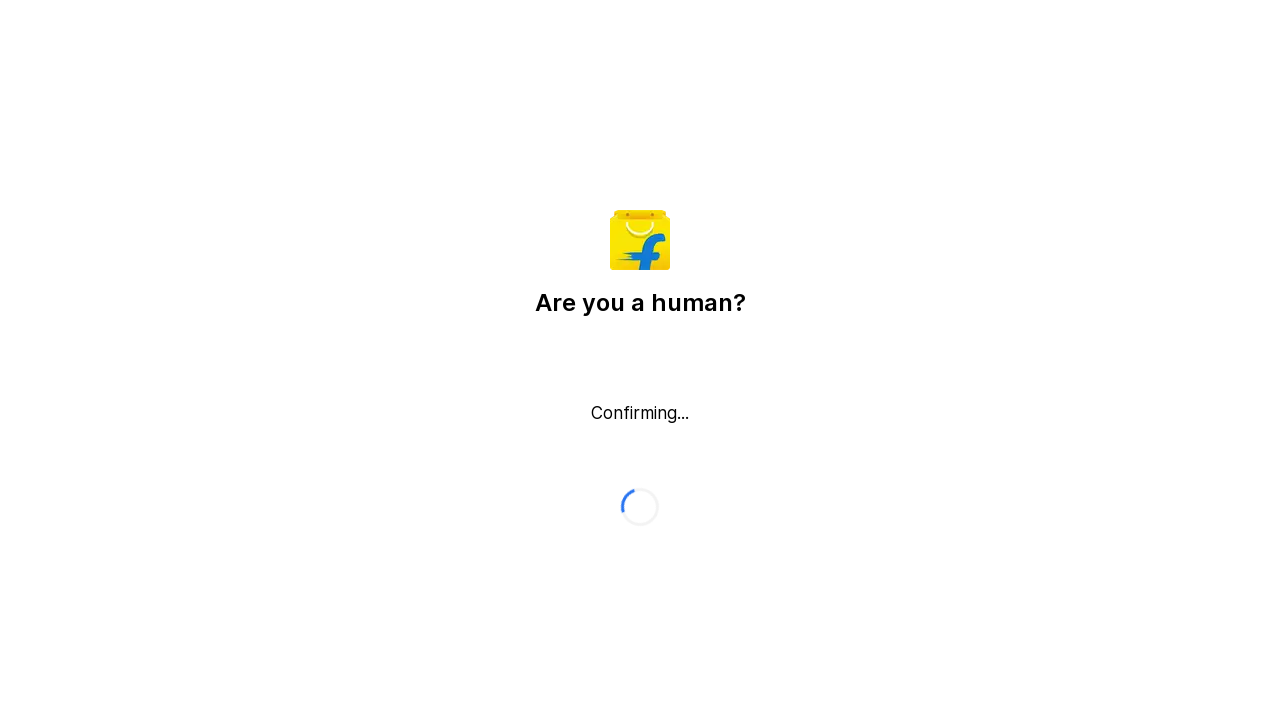

Retrieved page title from Flipkart homepage
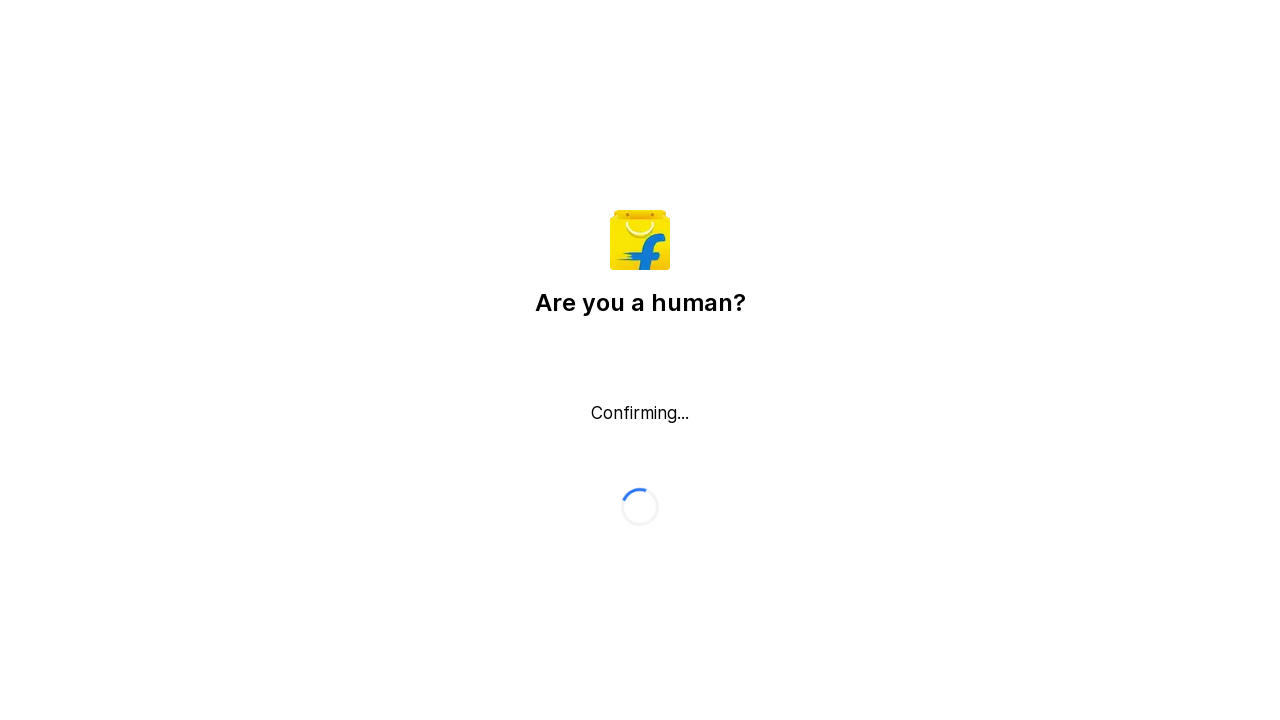

Printed page title to console
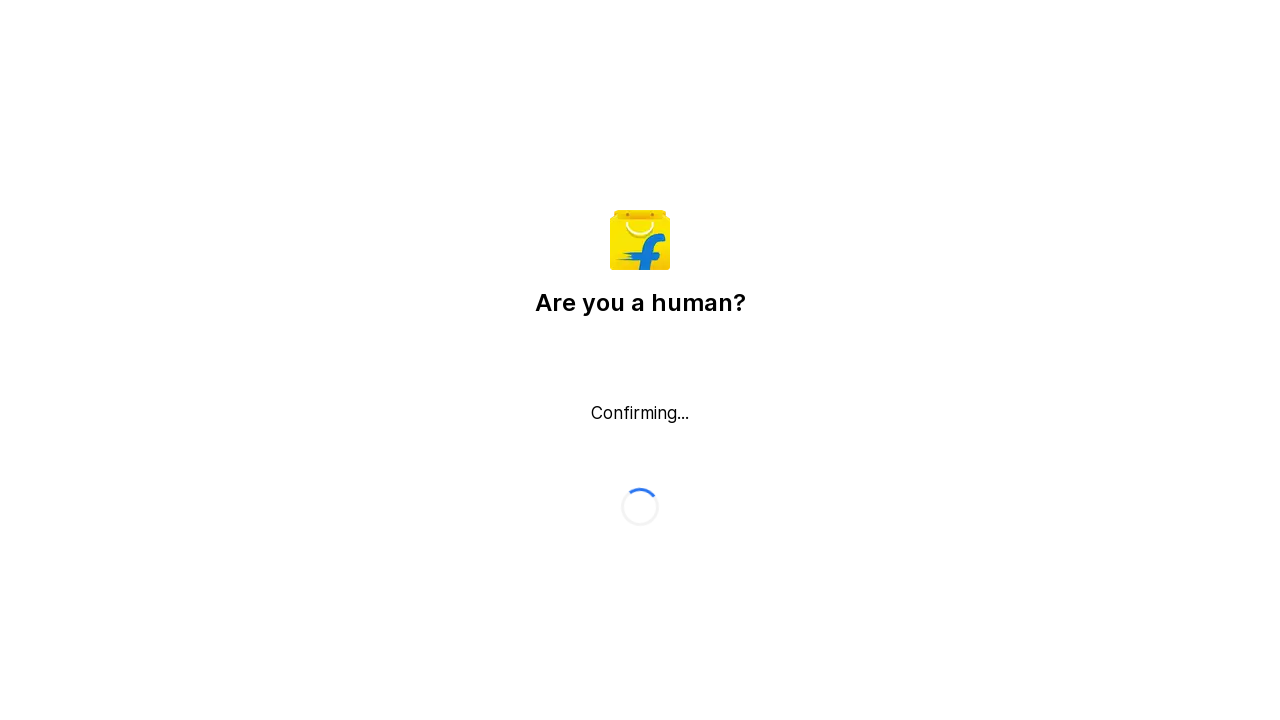

Waited for page to reach domcontentloaded state
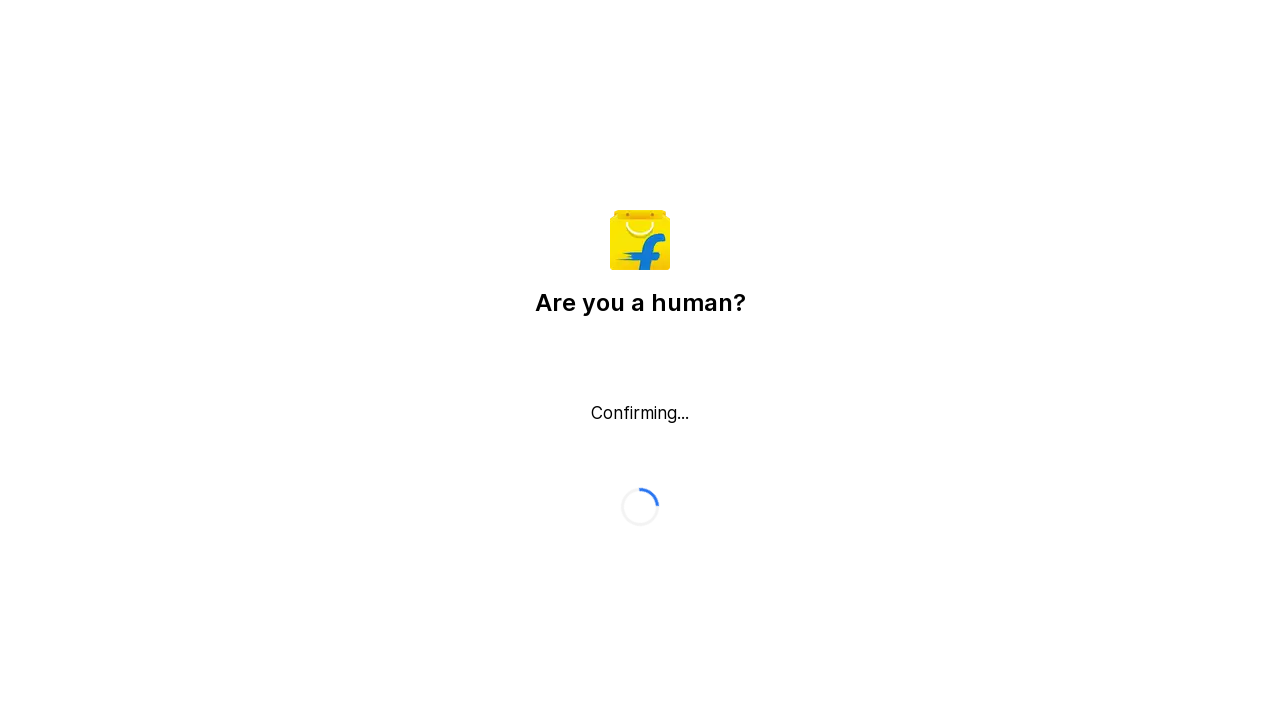

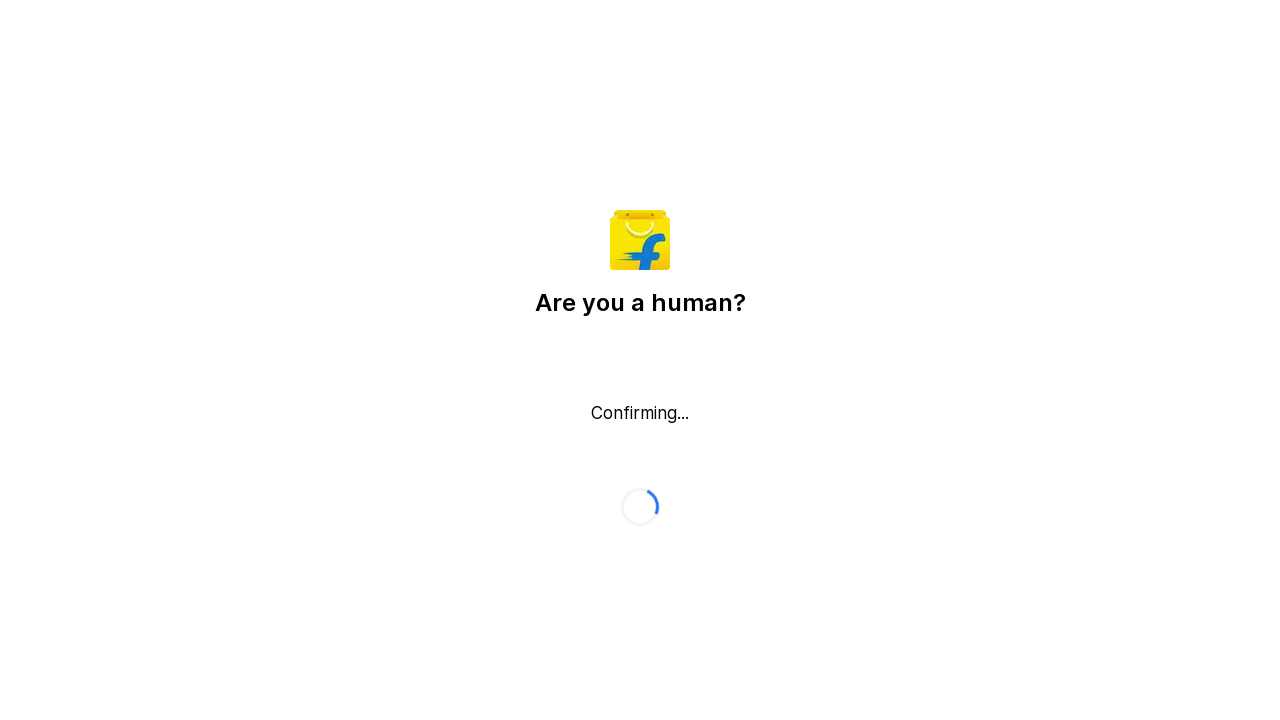